Tests selecting checkboxes by clicking on unchecked checkboxes to ensure they become selected

Starting URL: https://the-internet.herokuapp.com/checkboxes

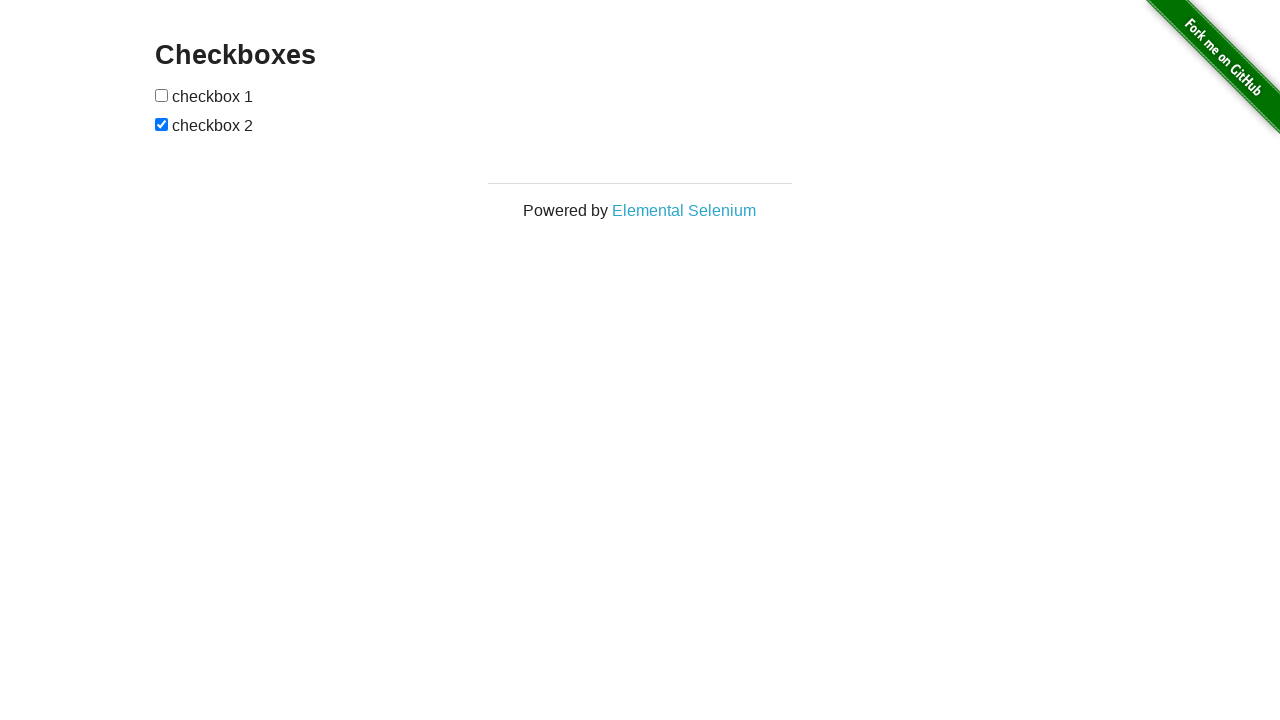

Located checkbox 1 element
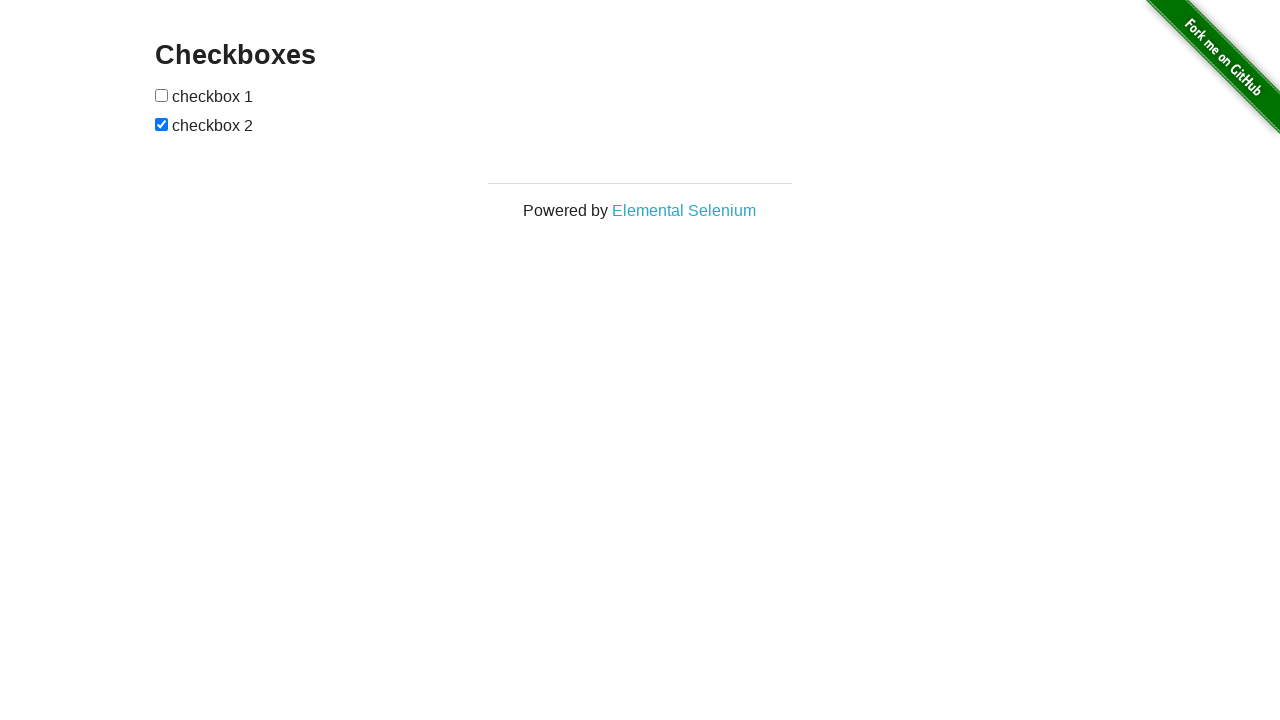

Verified checkbox 1 is not checked
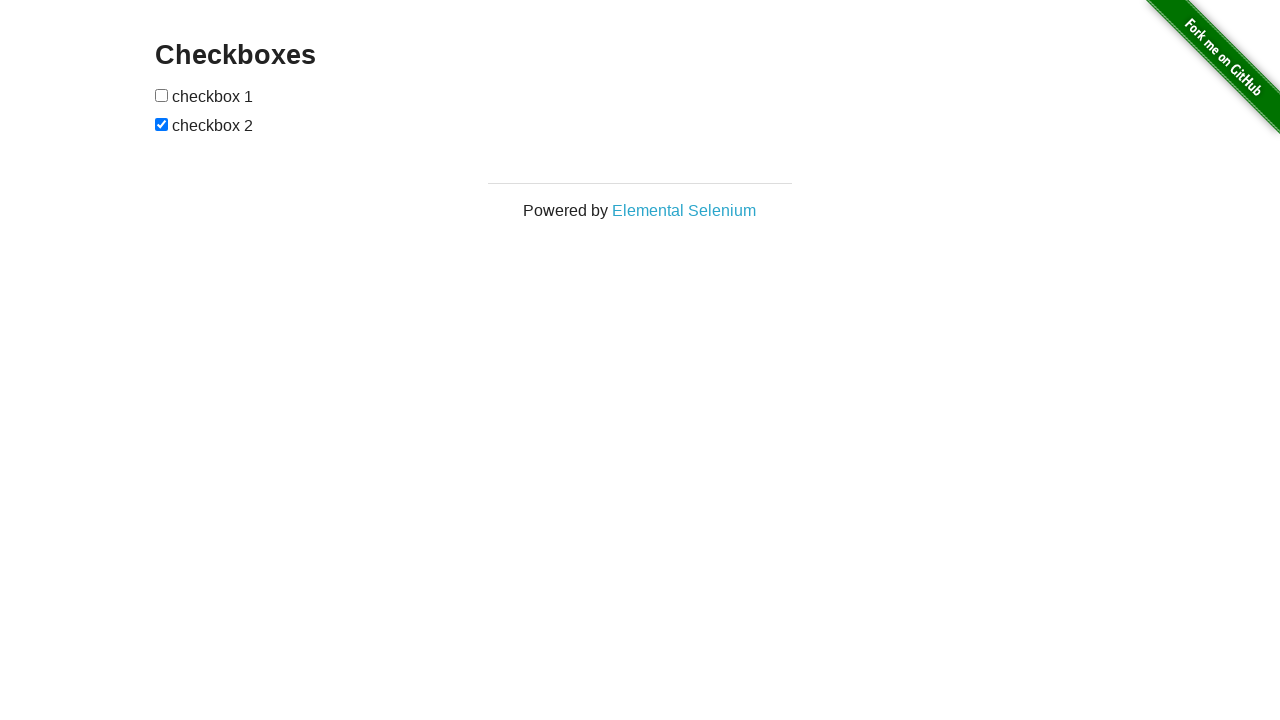

Clicked checkbox 1 to select it at (162, 95) on form#checkboxes input:nth-child(1)
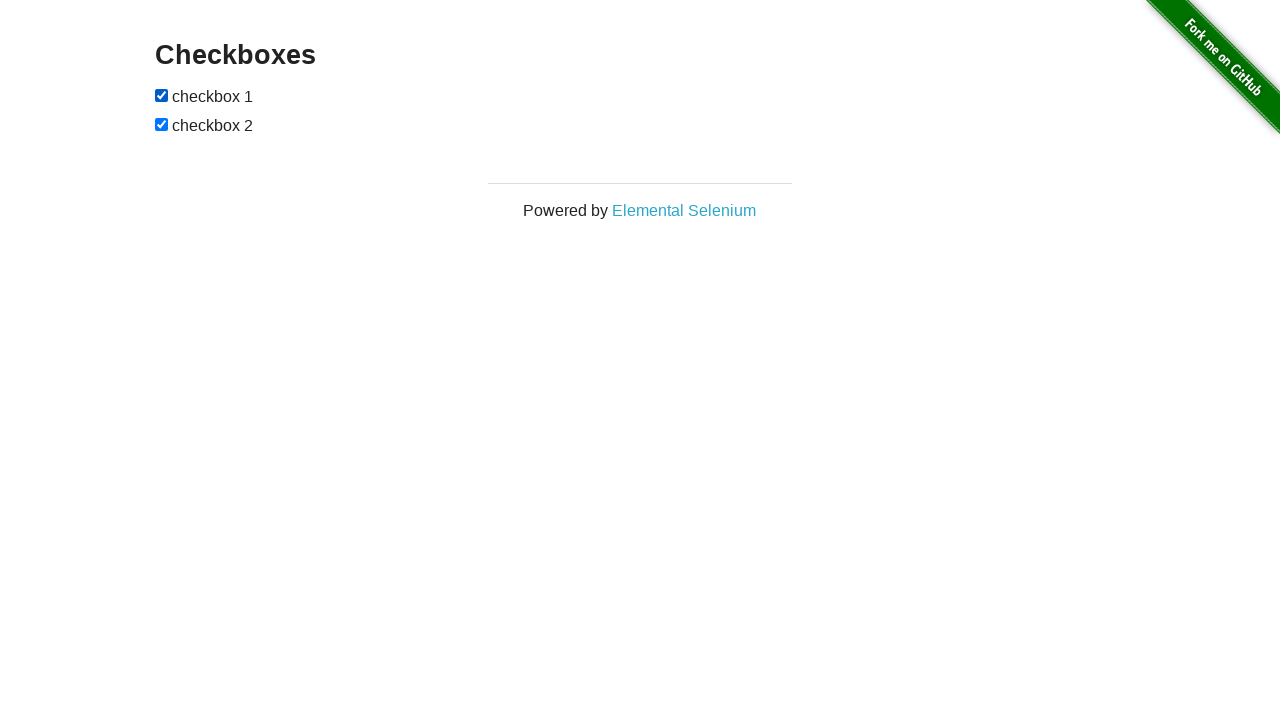

Located checkbox 2 element
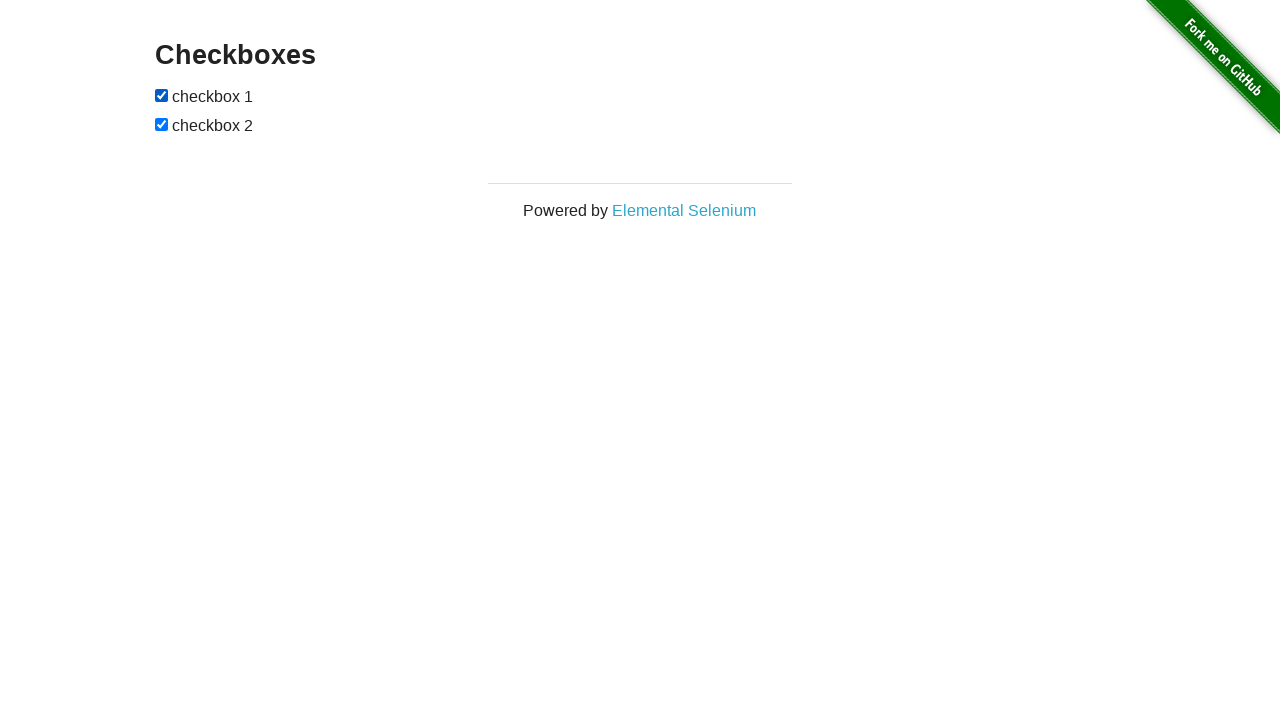

Checkbox 2 is already checked
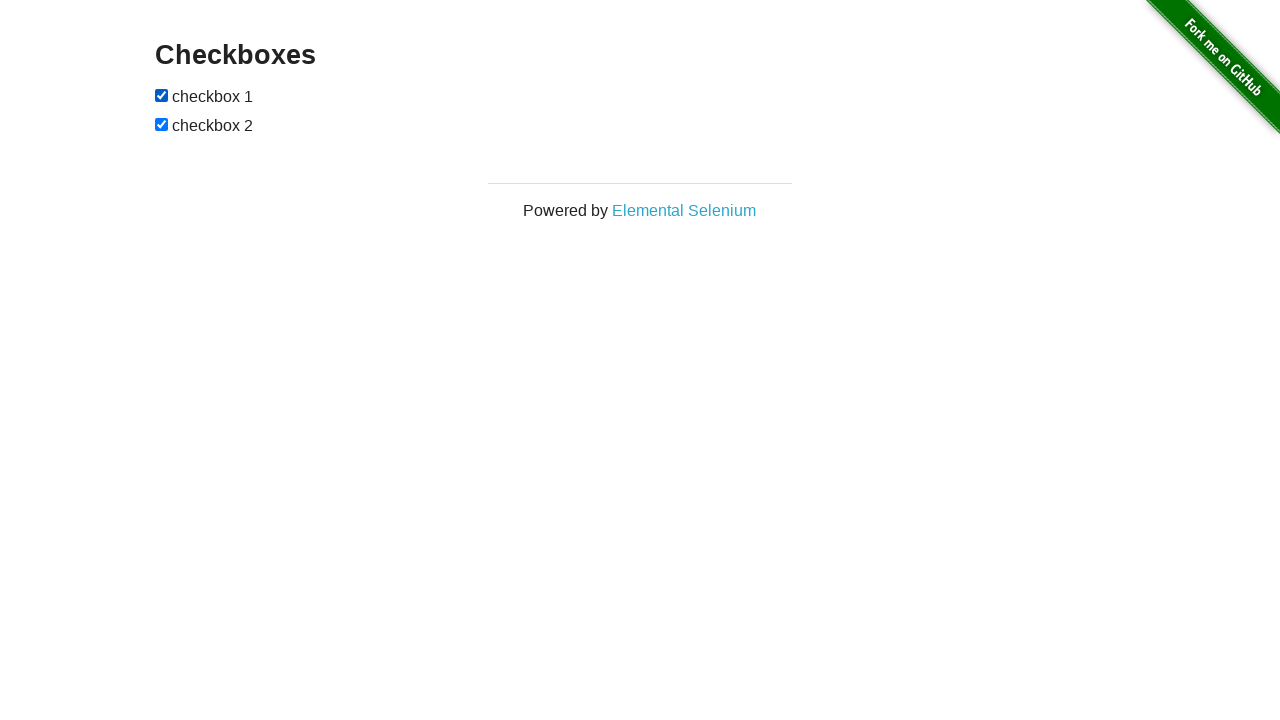

Asserted checkbox 1 is selected
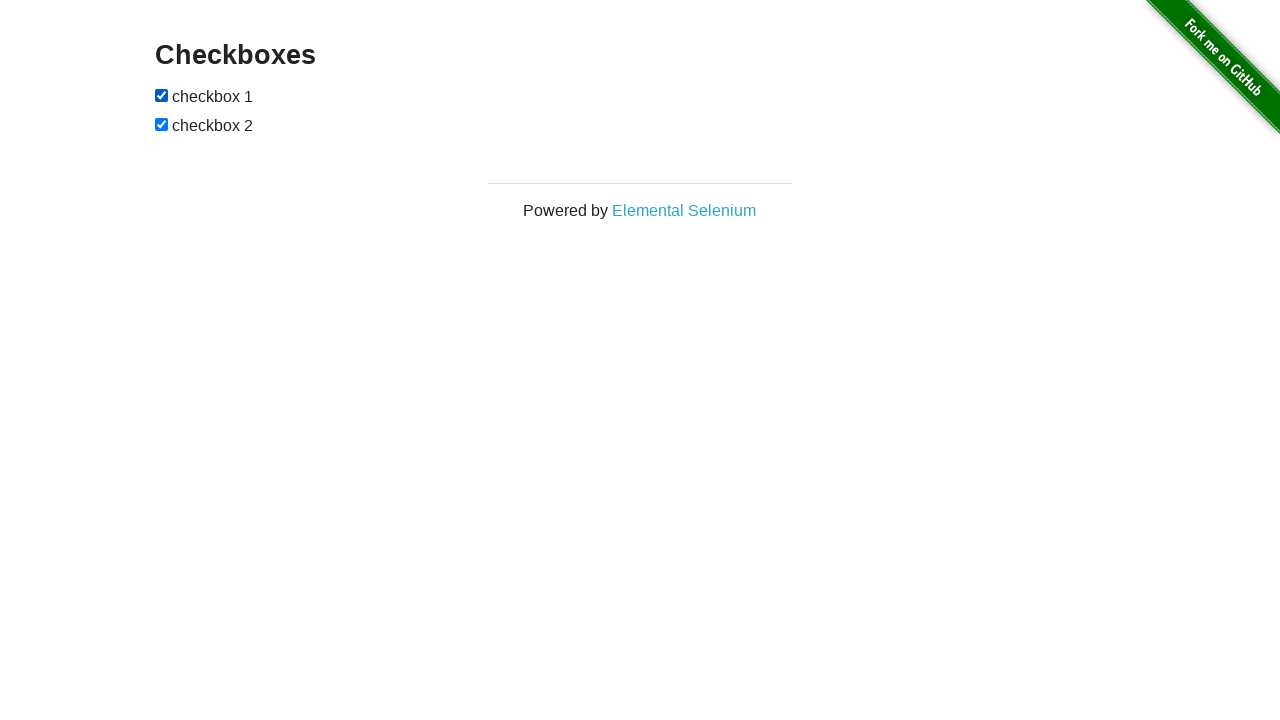

Asserted checkbox 2 is selected
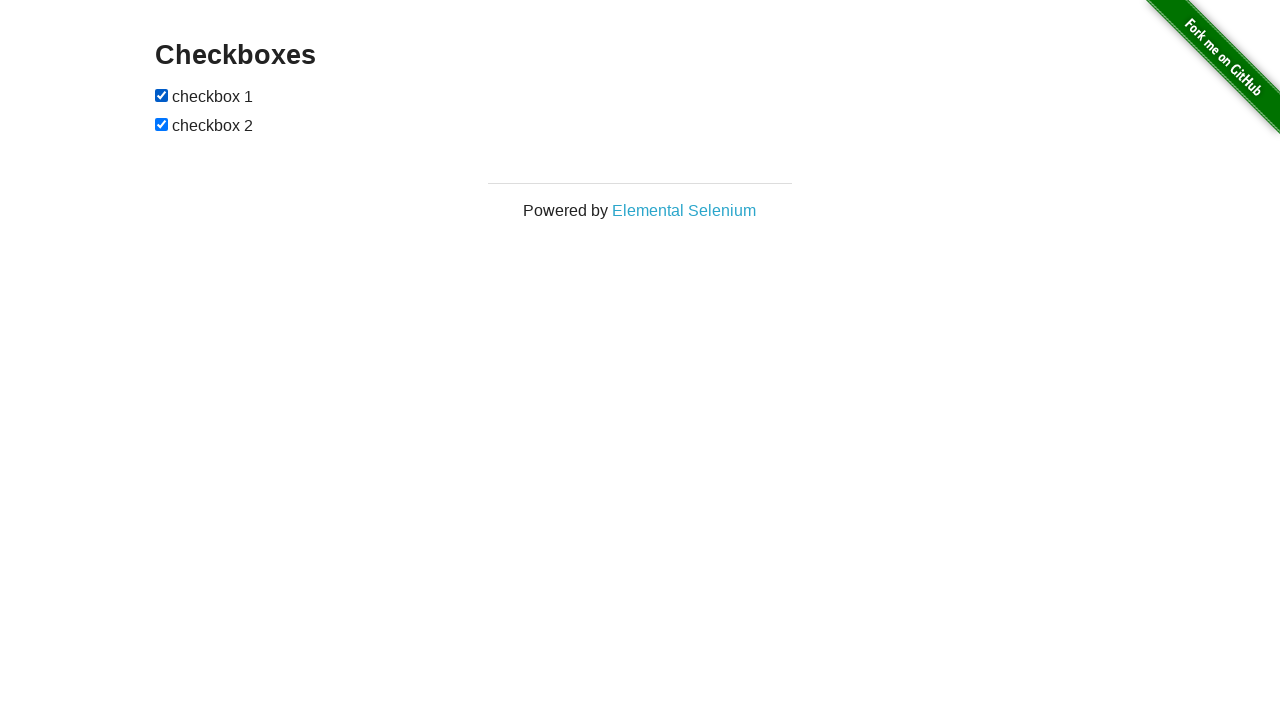

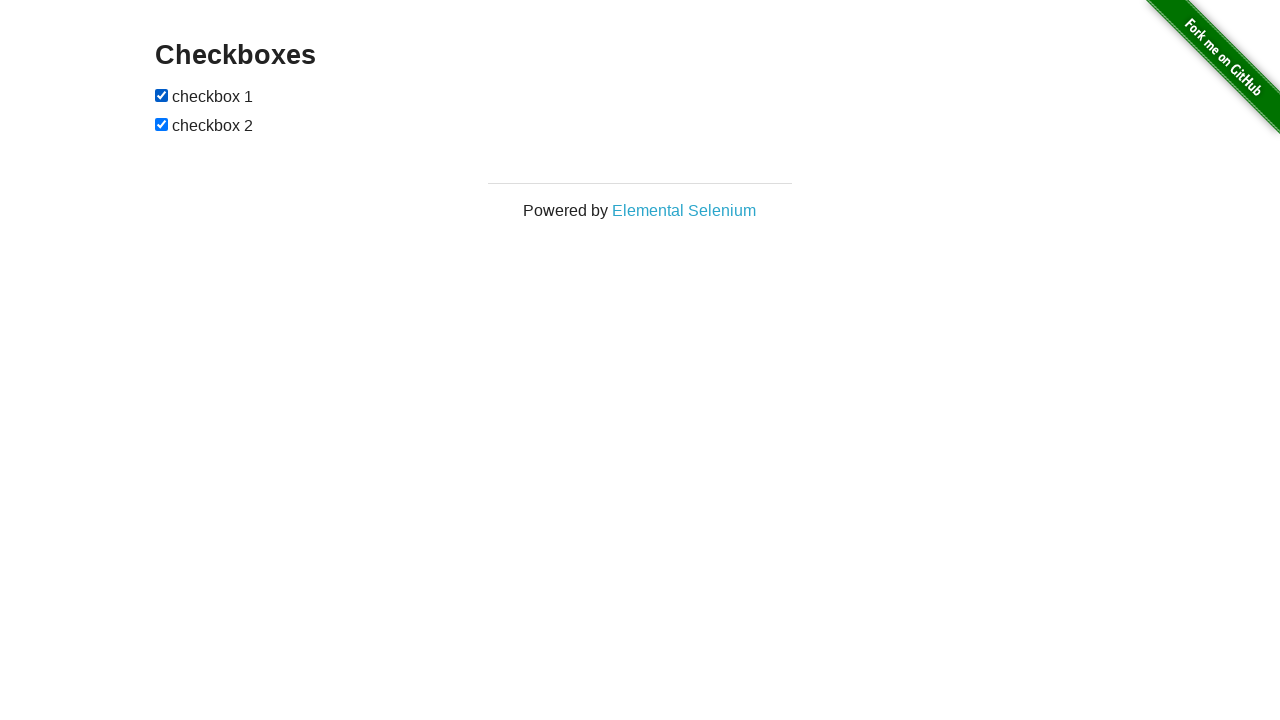